Tests the product search functionality by typing "ca" in the search box and verifying that 4 matching products are displayed

Starting URL: https://rahulshettyacademy.com/seleniumPractise/#/

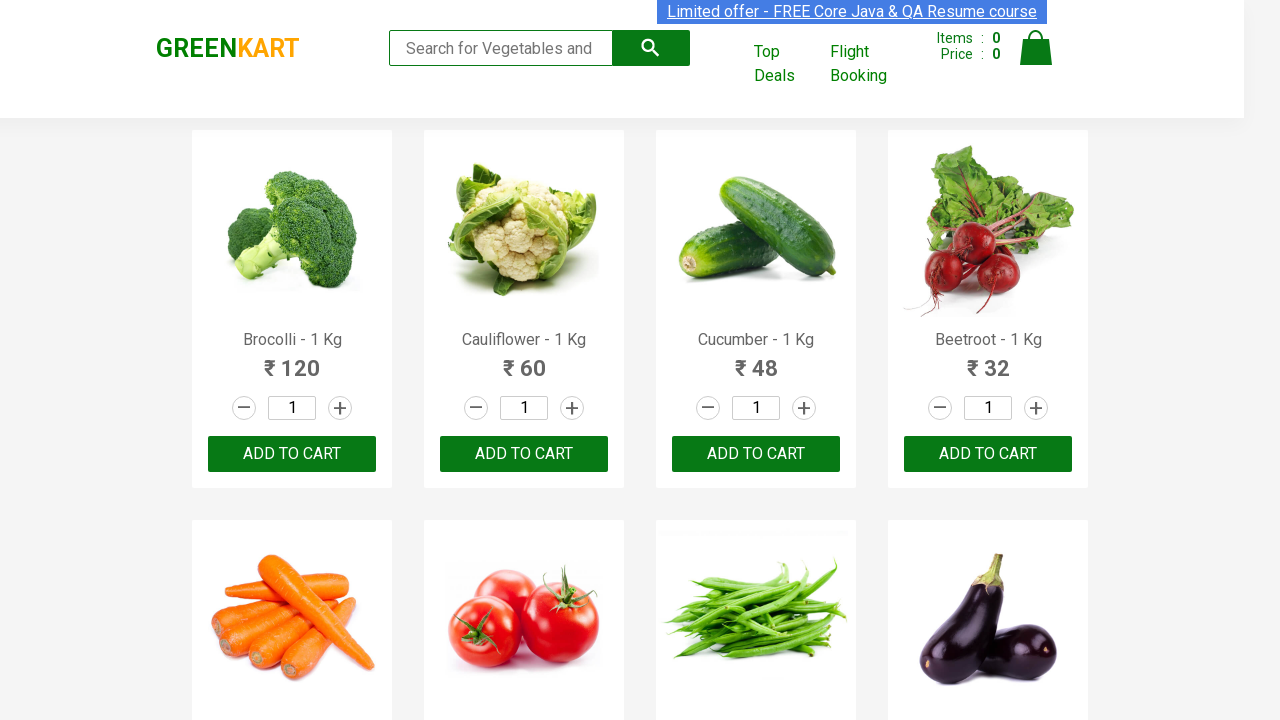

Typed 'ca' in the search box on .search-keyword
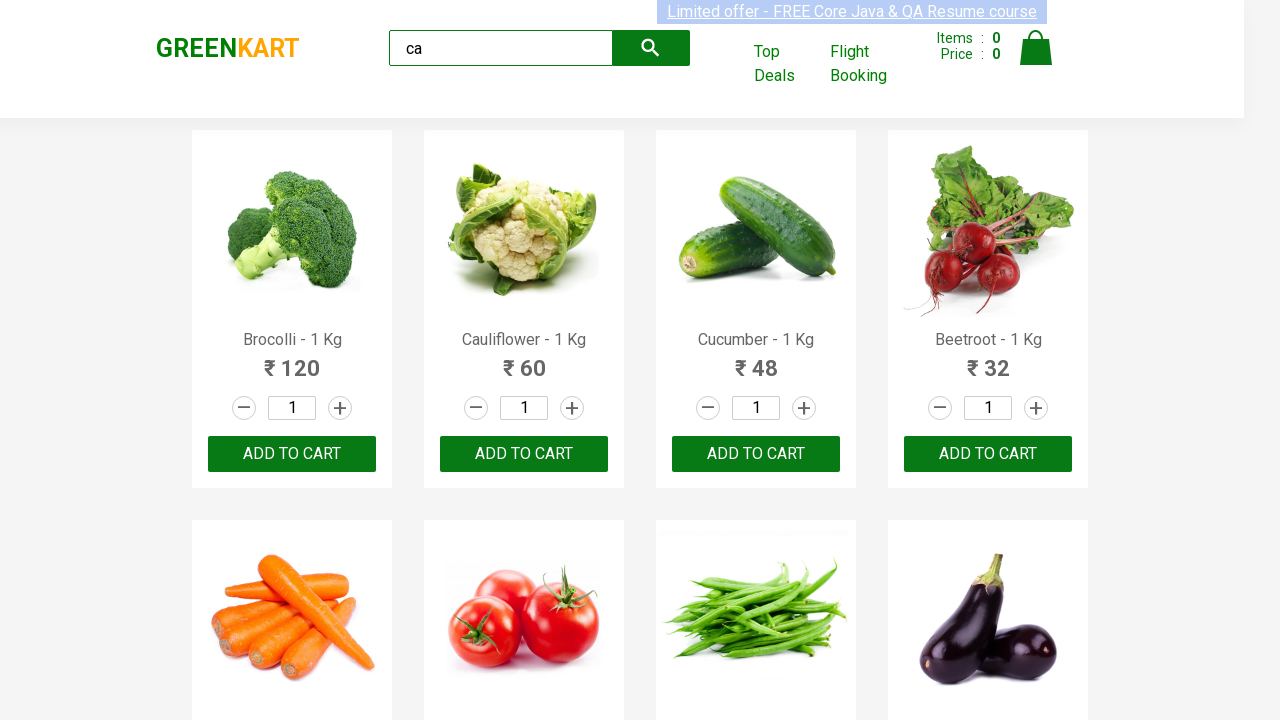

Waited 2 seconds for search results to update
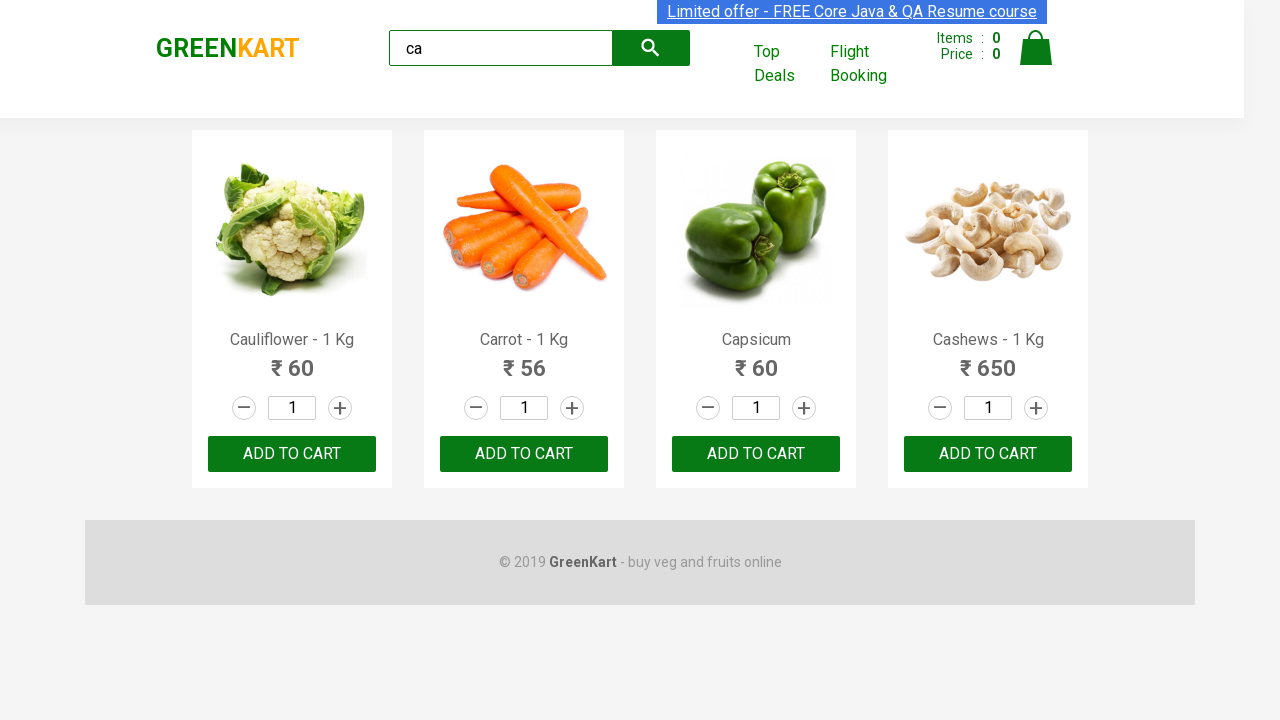

Located all visible products on the page
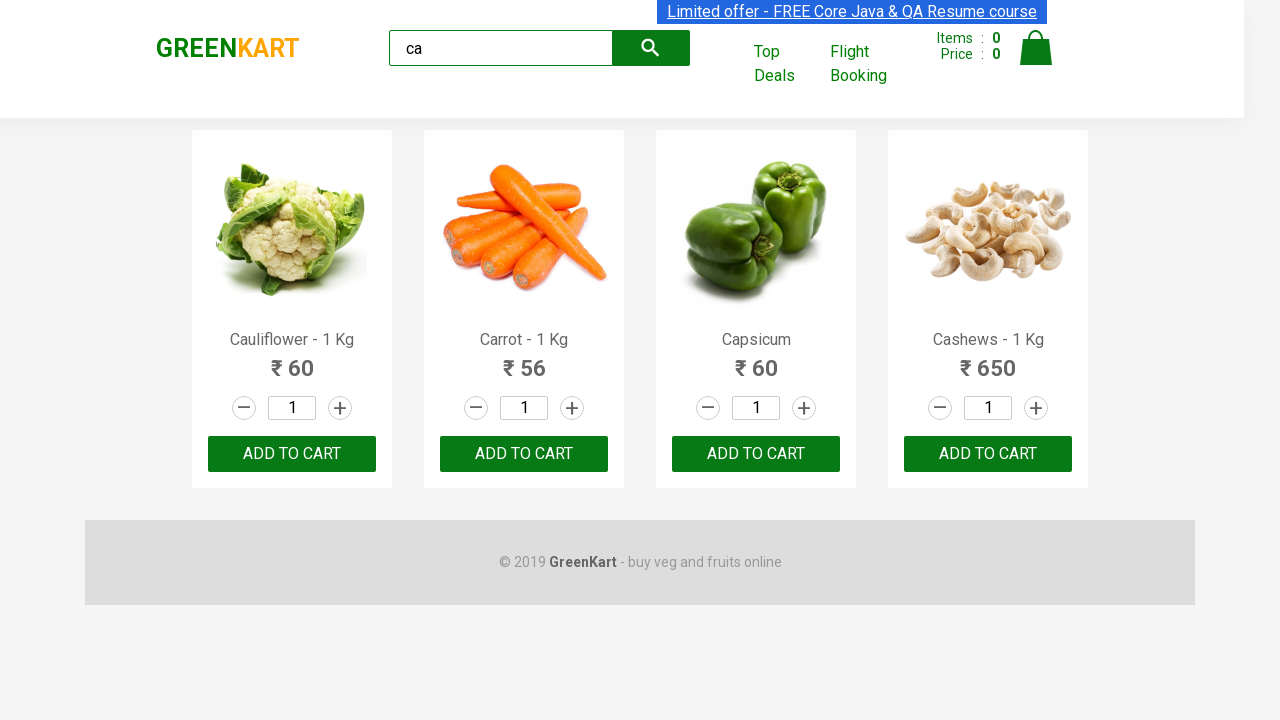

Verified that 4 matching products are displayed for search query 'ca'
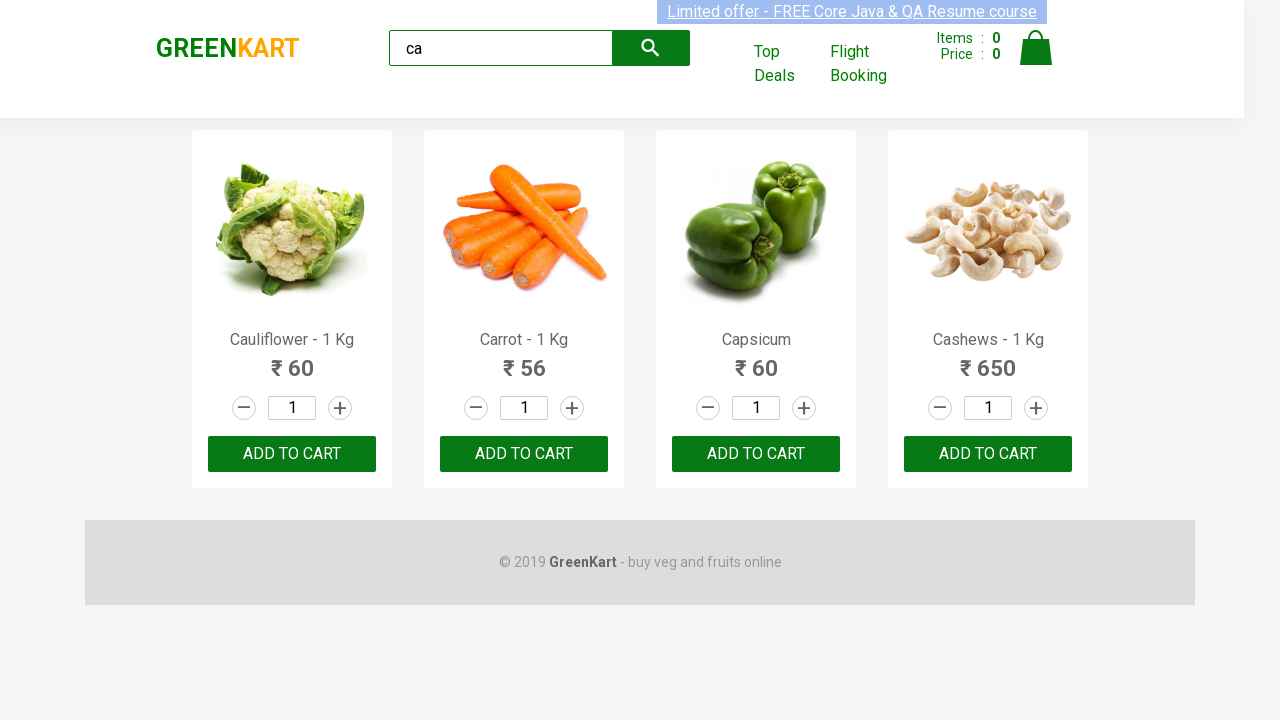

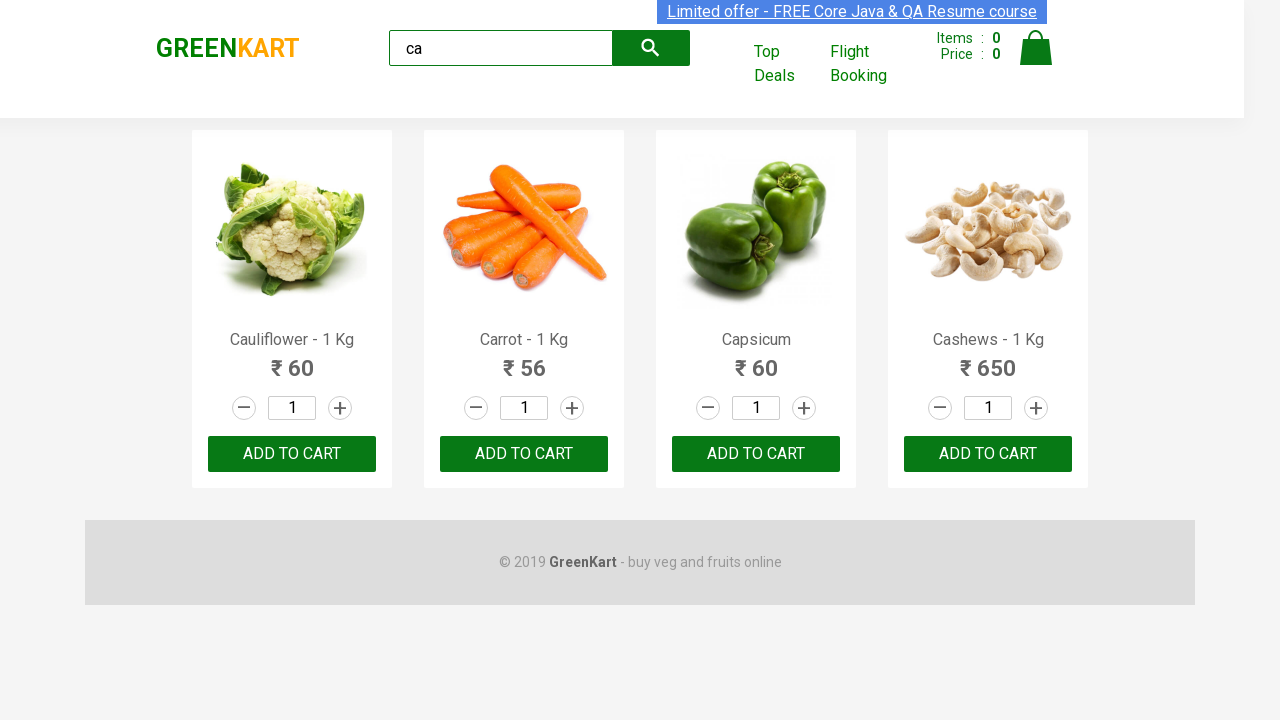